Tests a signup form by filling in first name, last name, and email fields, then clicking the signup button to submit the form.

Starting URL: http://secure-retreat-92358.herokuapp.com/

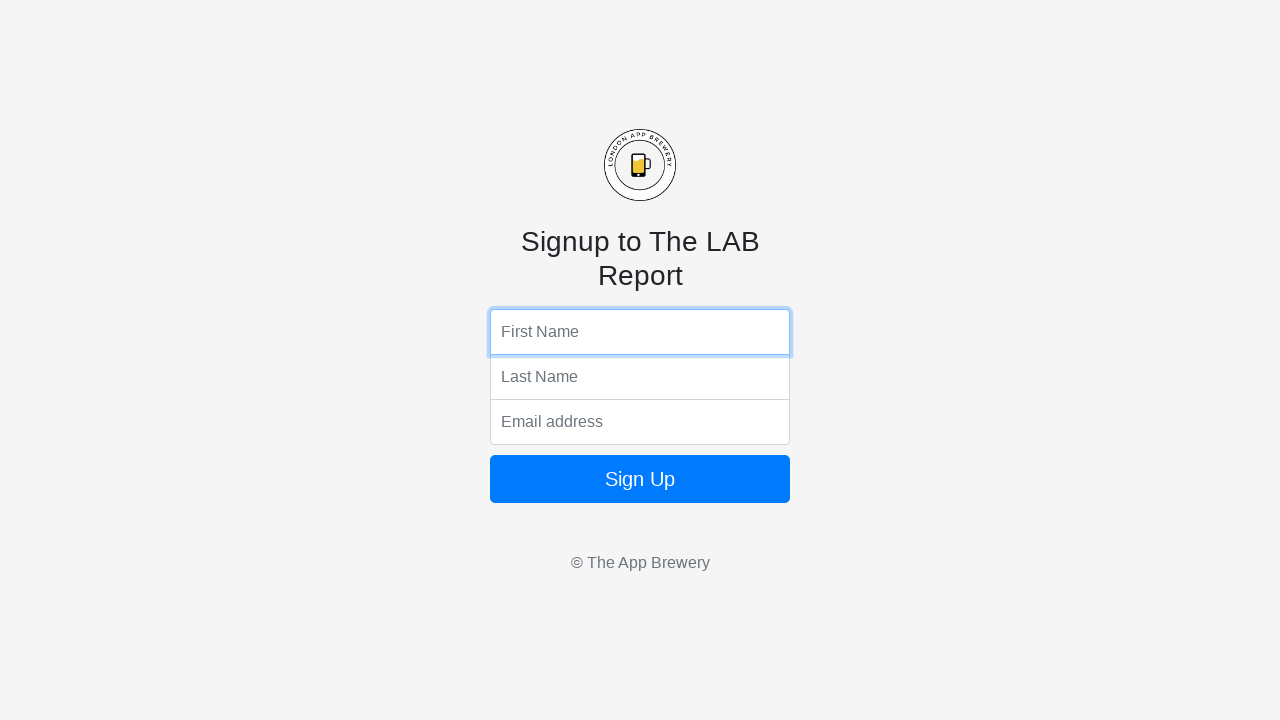

Filled first name field with 'Marcus' on form input:nth-of-type(1)
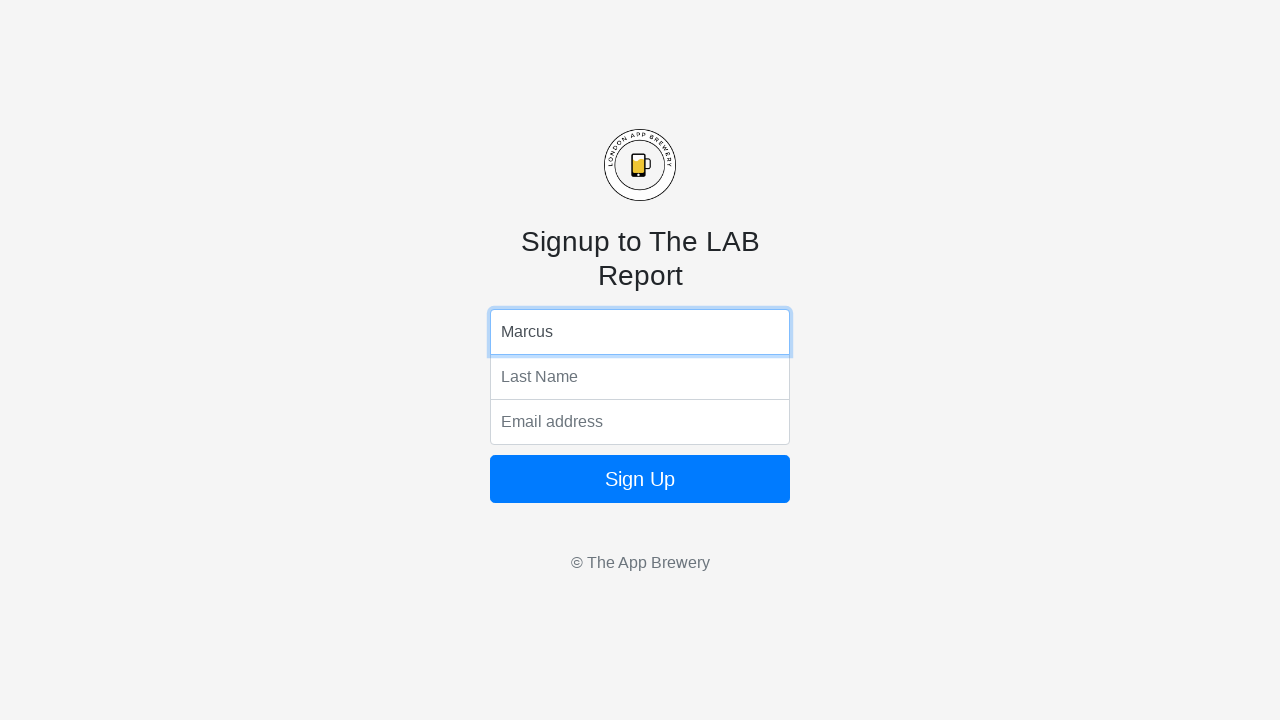

Filled last name field with 'Johnson' on form input:nth-of-type(2)
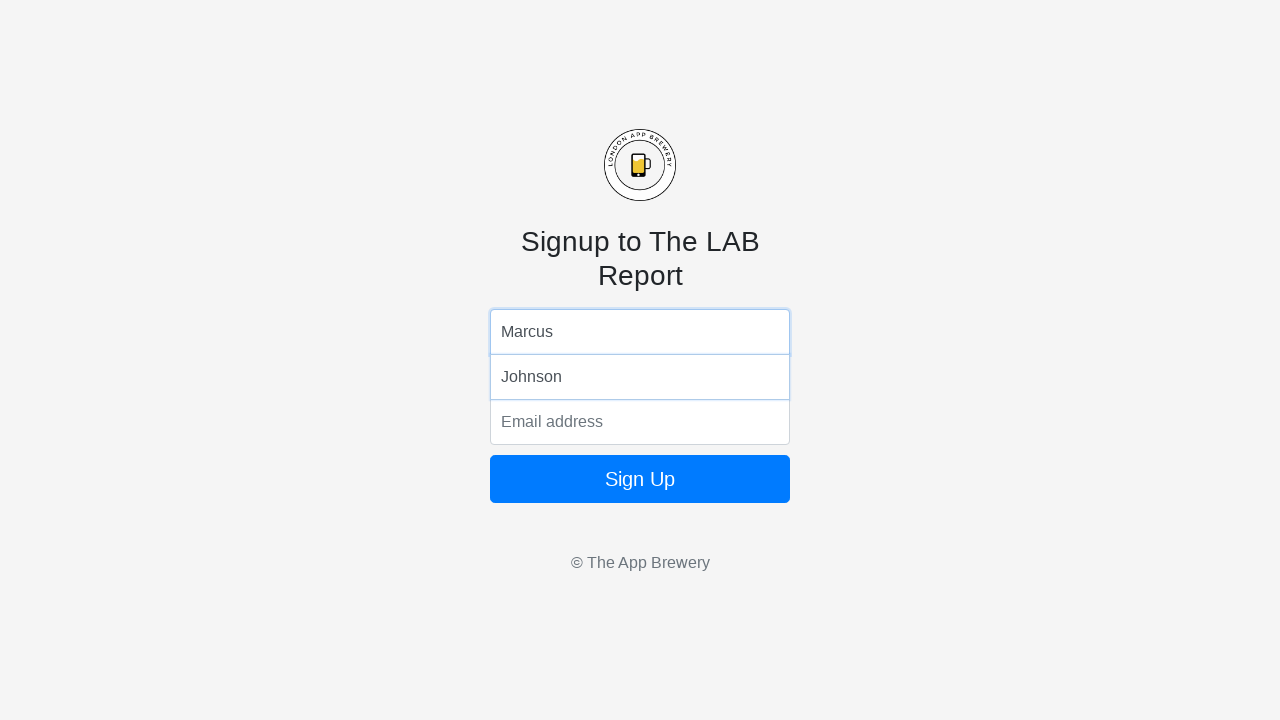

Filled email field with 'marcus.johnson@example.com' on form input:nth-of-type(3)
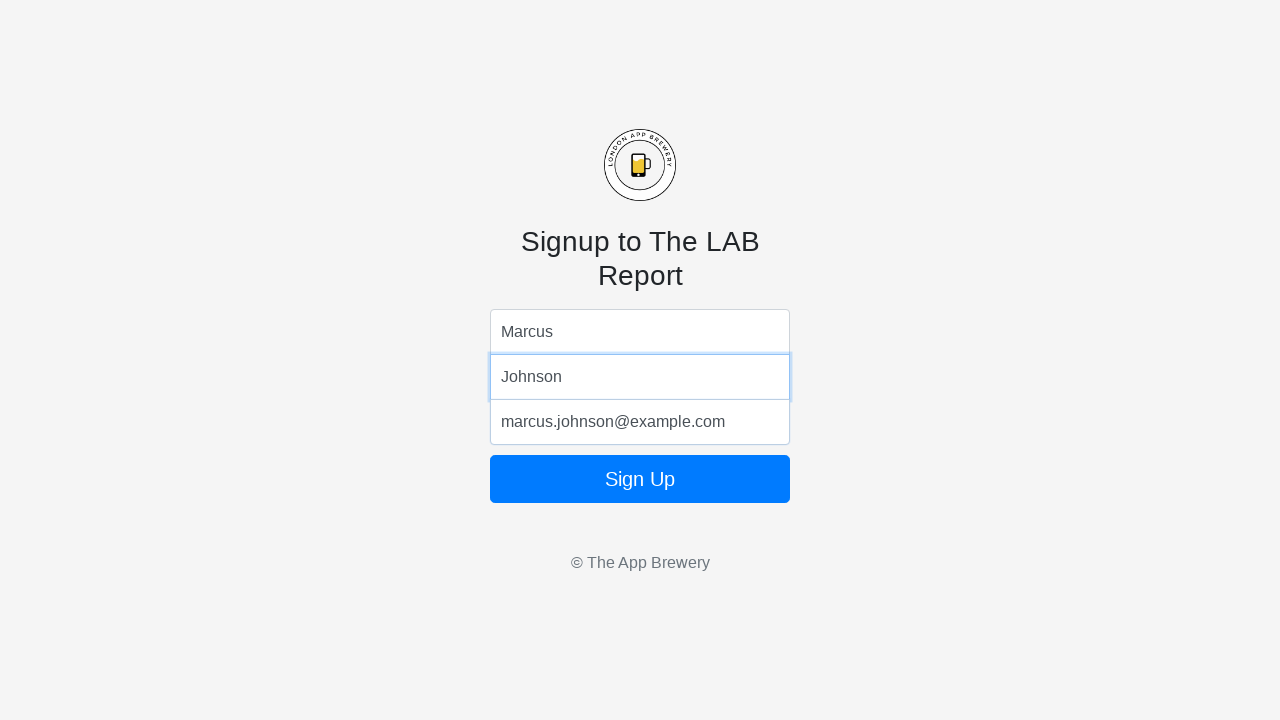

Clicked signup button to submit the form at (640, 479) on form button
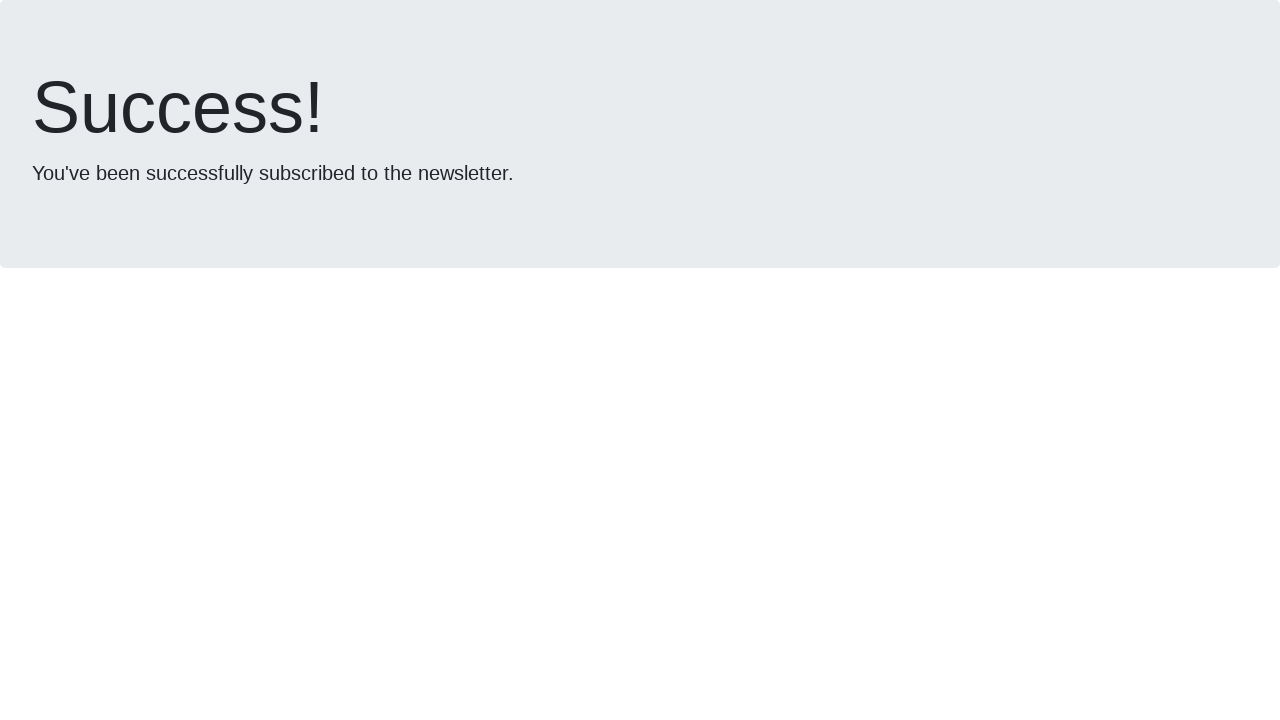

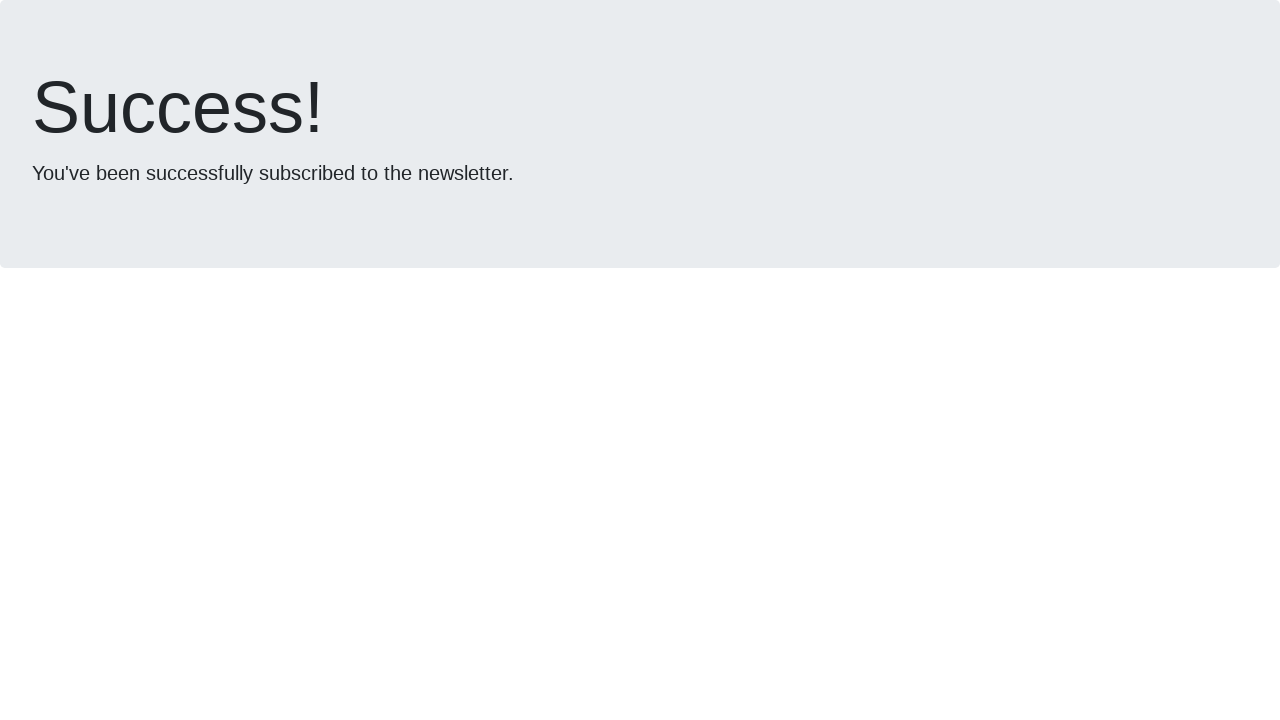